Tests calculator multiplication functionality by clicking numbers and operators to perform 10 x 4.8

Starting URL: https://www.calculadora.org/

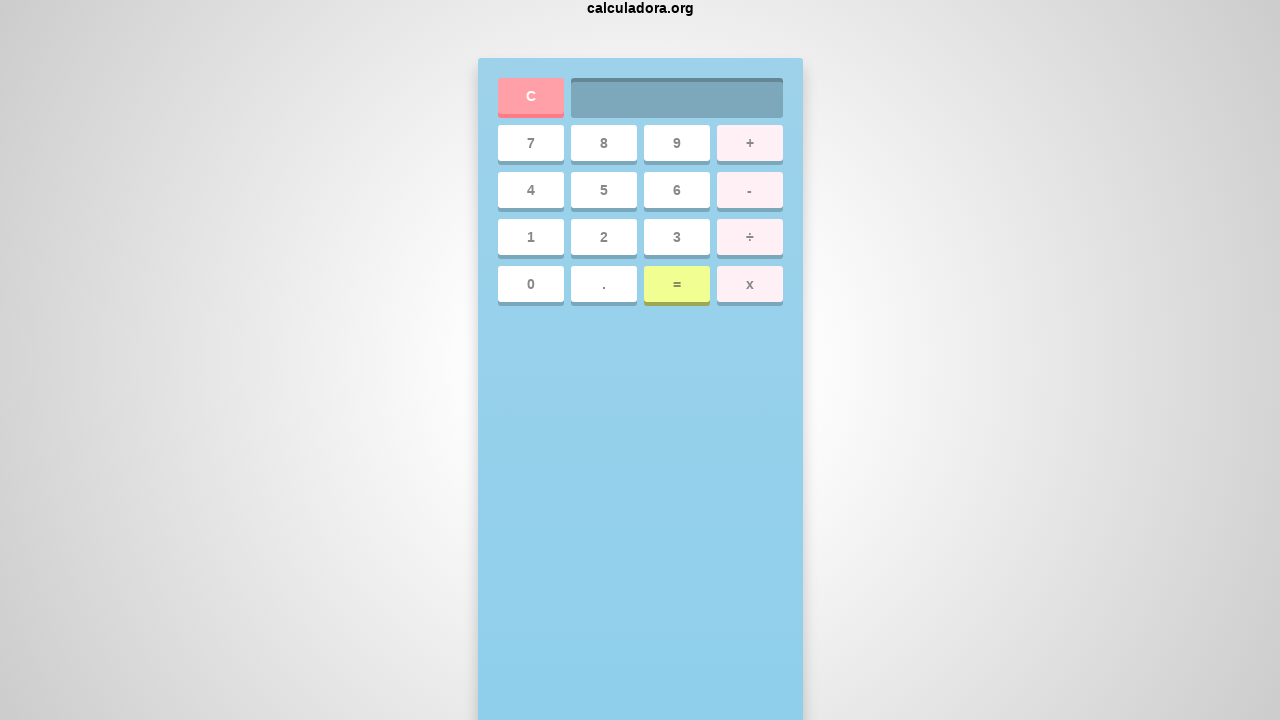

Clicked number 1 at (530, 237) on xpath=//span[text()='1']
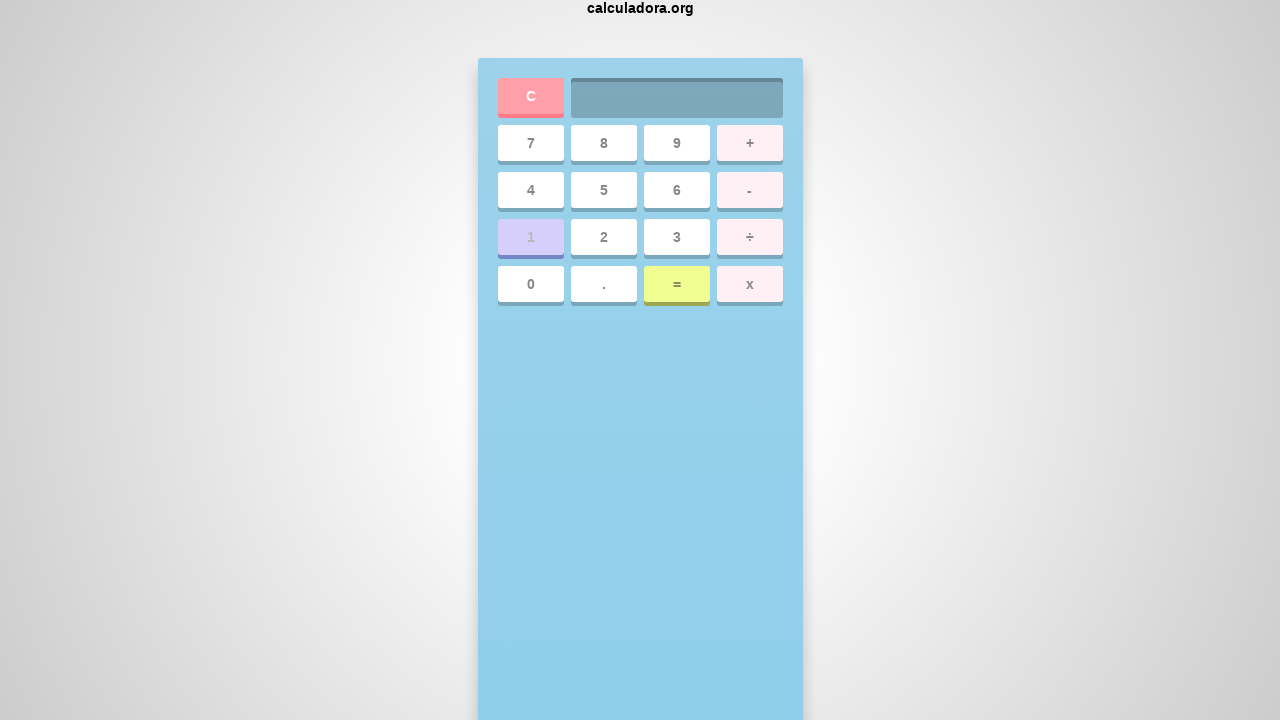

Clicked number 0 at (530, 284) on xpath=//span[text()='0']
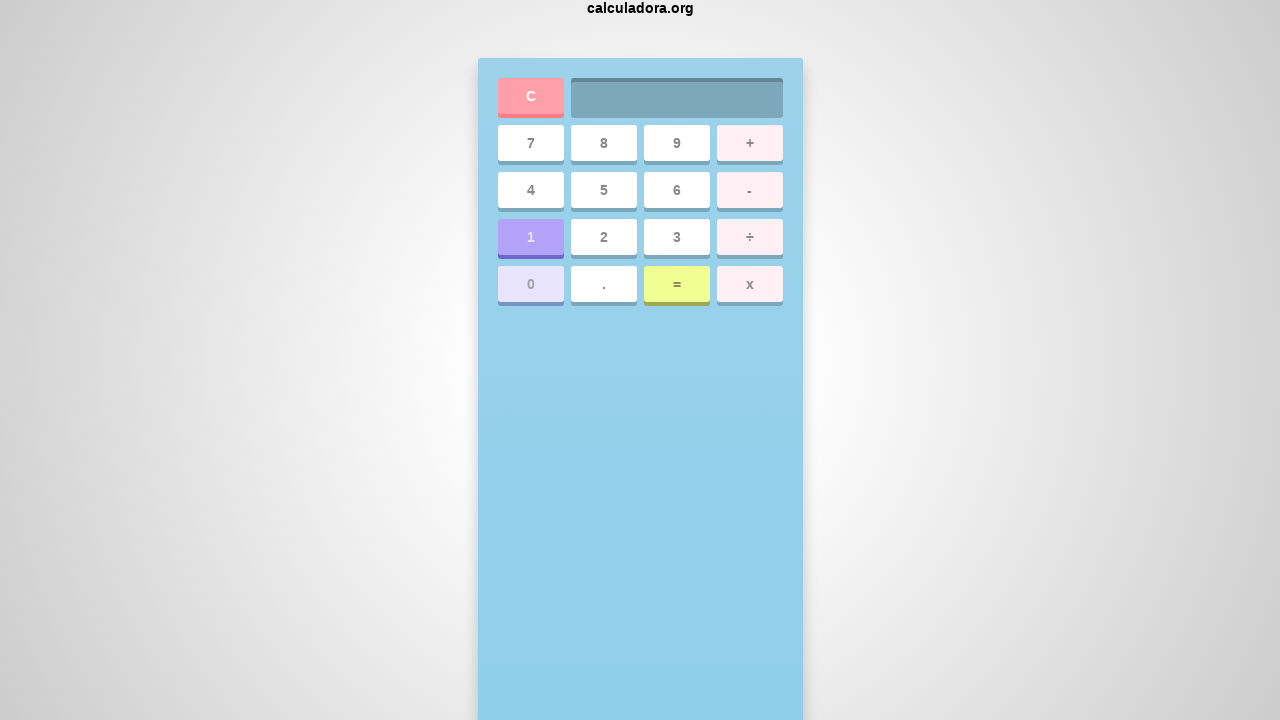

Clicked multiplication operator at (750, 284) on xpath=//span[text()='x']
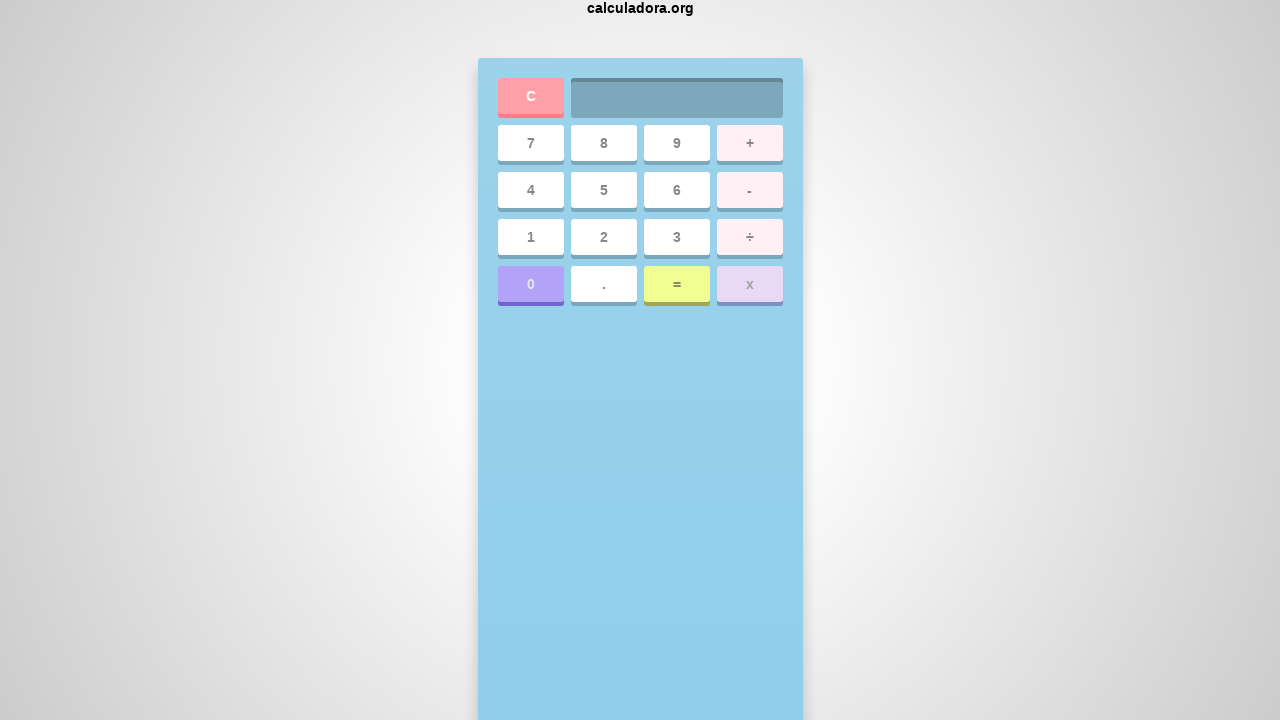

Clicked number 4 at (530, 190) on xpath=//span[text()='4']
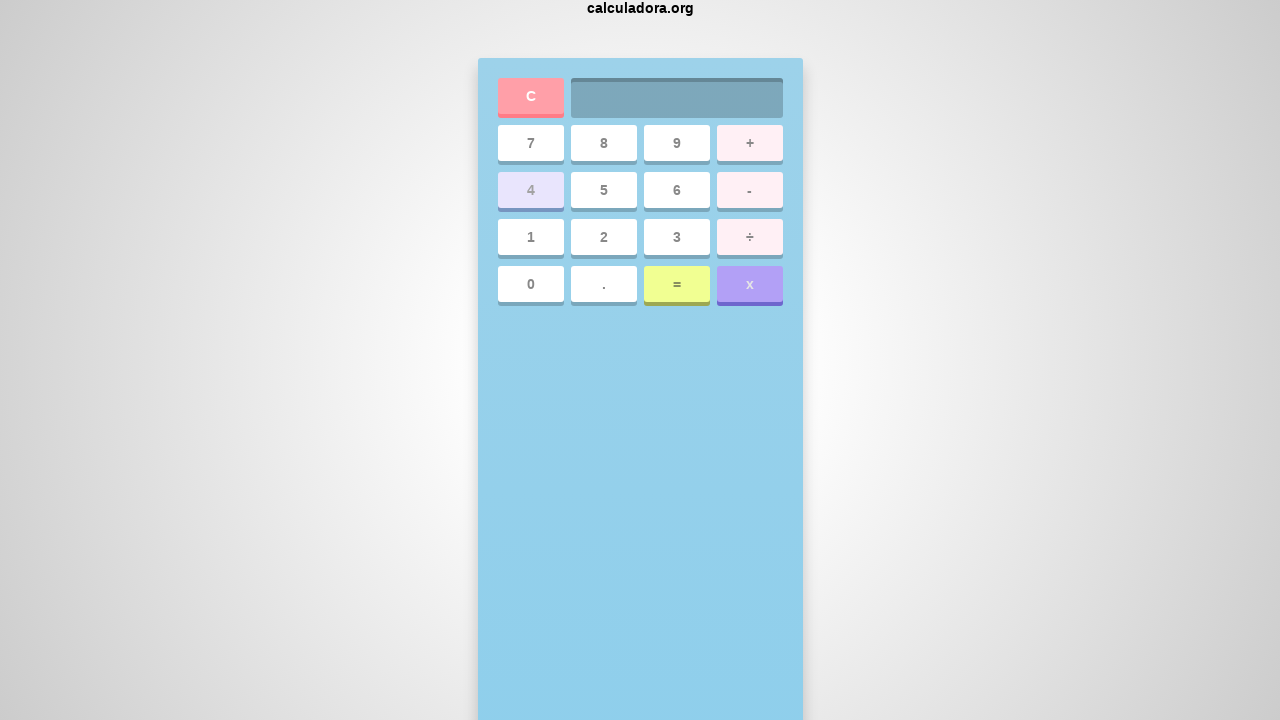

Clicked decimal point at (604, 284) on xpath=//span[text()='.']
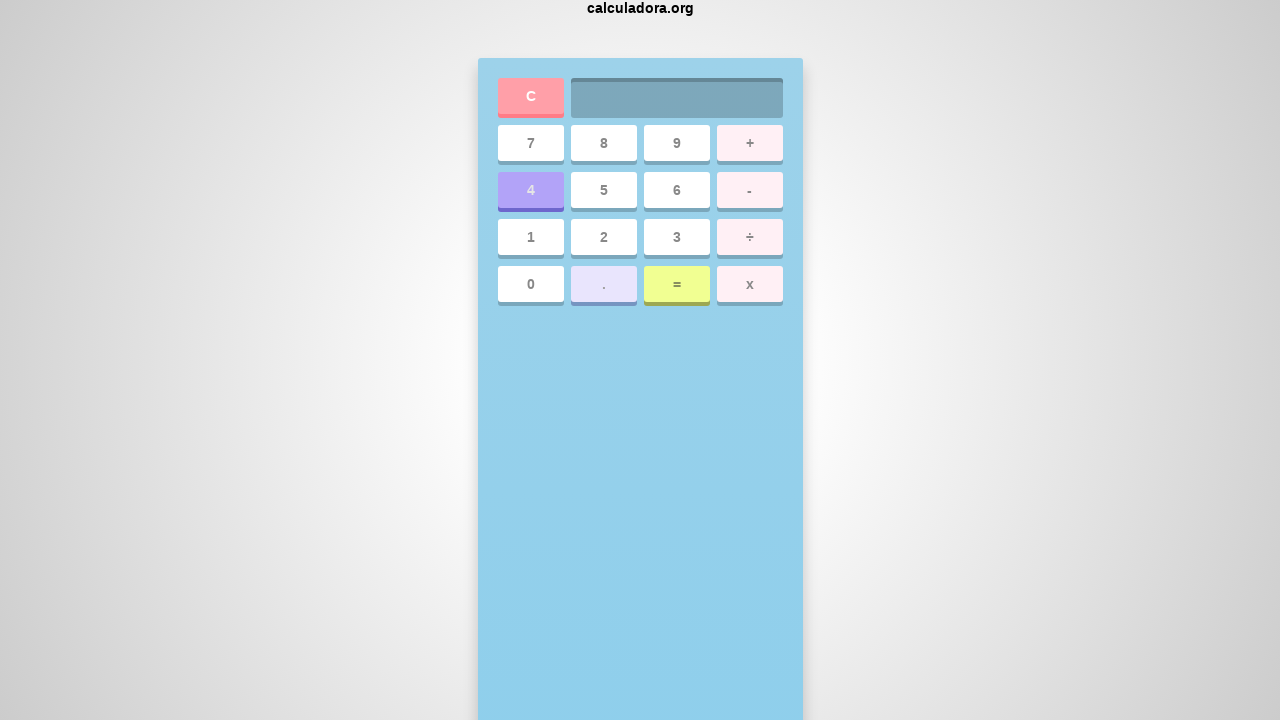

Clicked number 8 at (604, 143) on xpath=//span[text()='8']
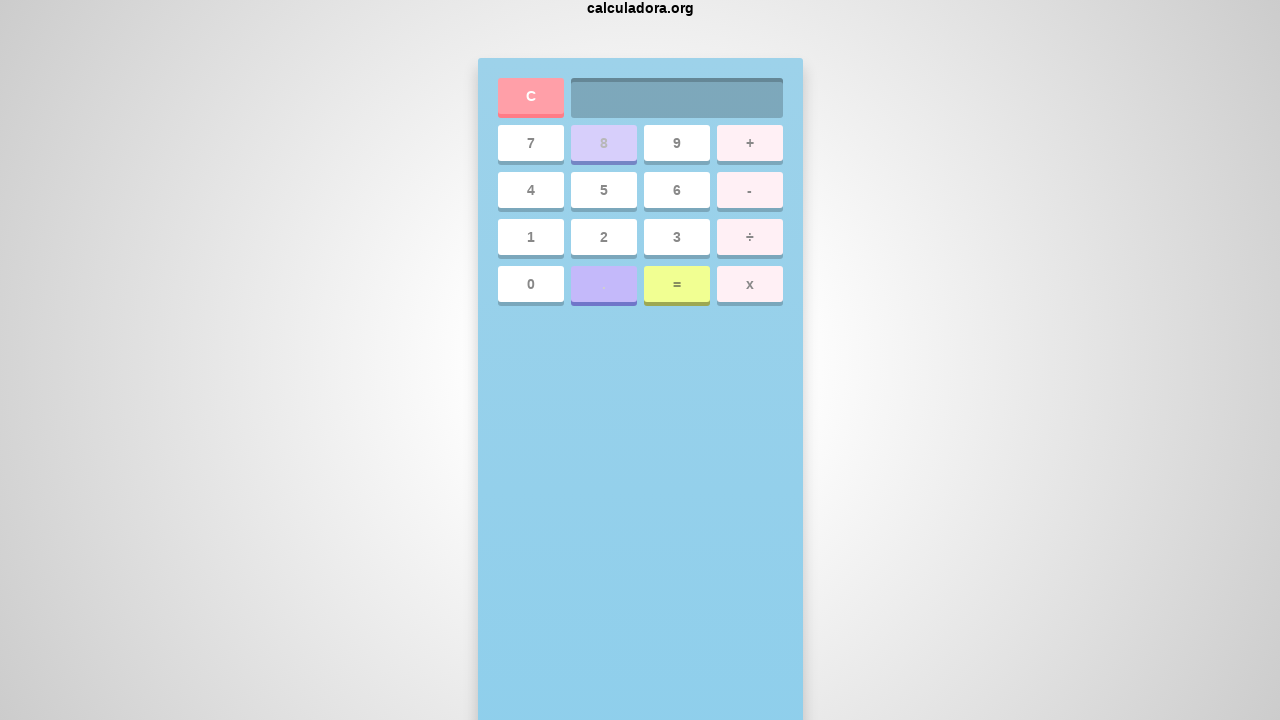

Clicked equals button to evaluate 10 x 4.8 at (676, 284) on .eval
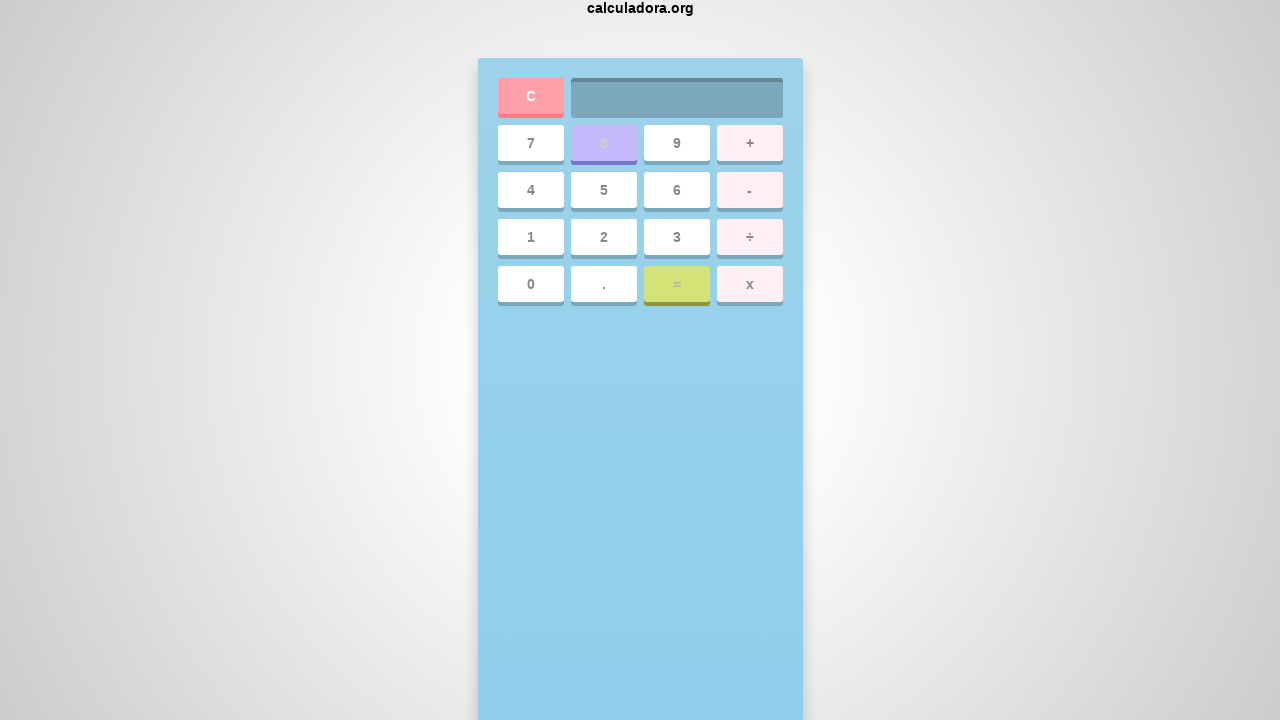

Retrieved calculation result: 
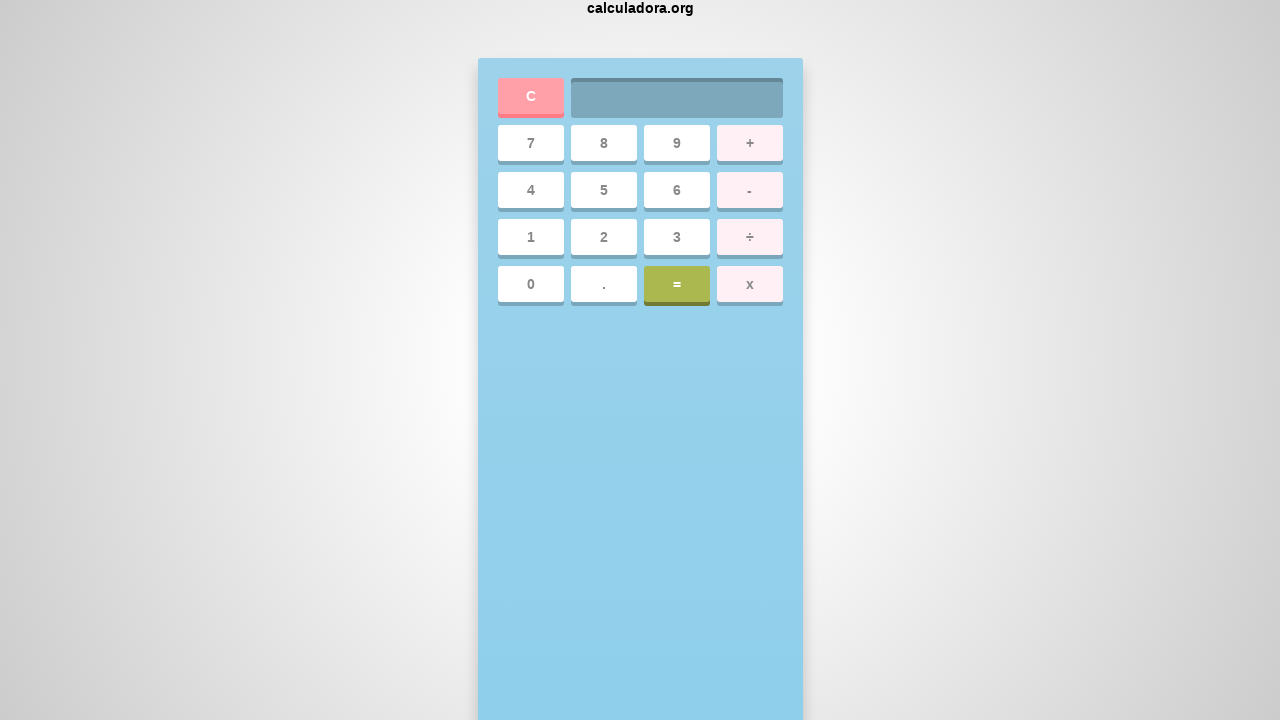

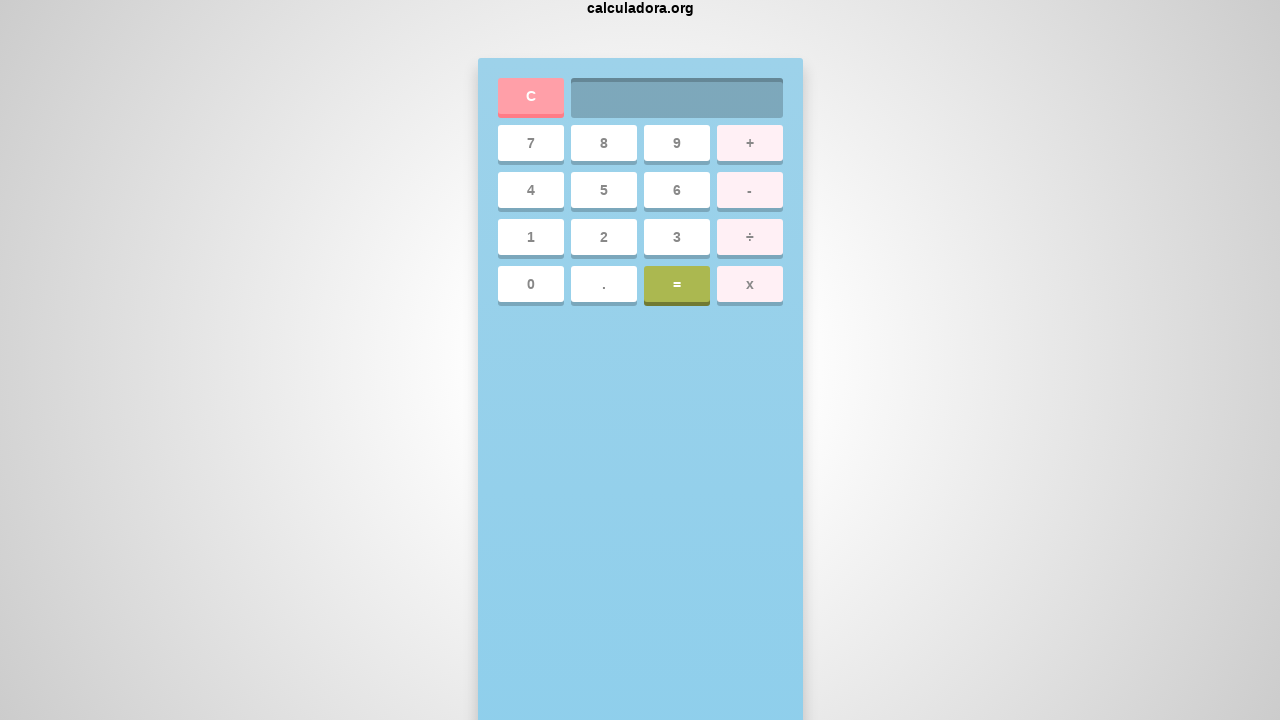